Navigates to LetCode website, scrolls down to find the Workspace section, clicks on explore workspace link, and verifies navigation to the test page

Starting URL: https://letcode.in/

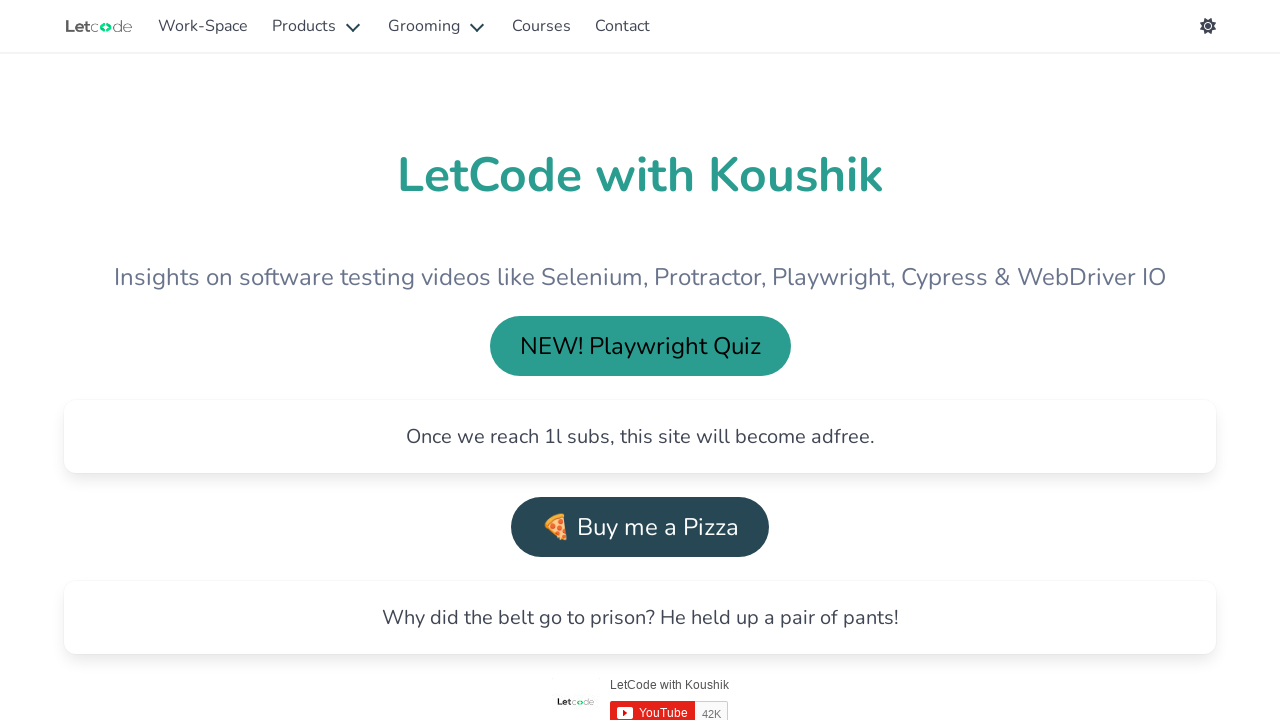

Scrolled down 550 pixels to reveal Workspace section
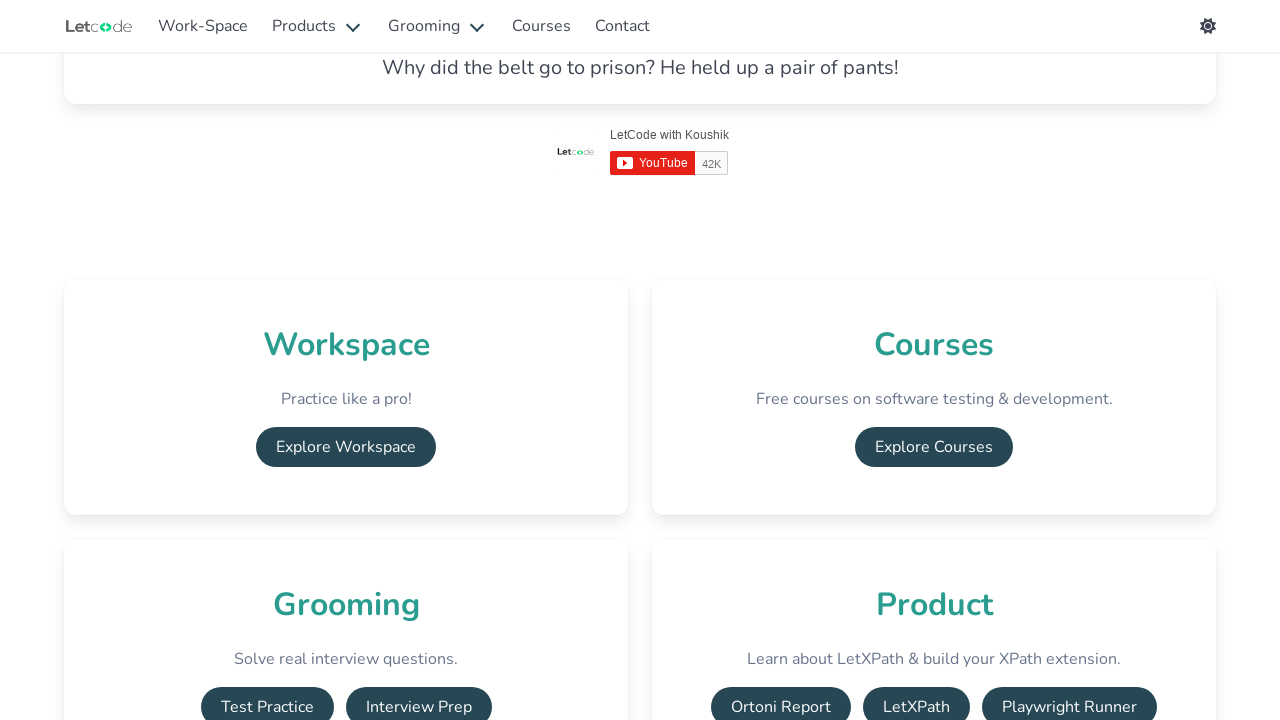

Clicked on 'Explore Workspace' link at (346, 447) on xpath=//h2[.='Workspace']/following-sibling::a
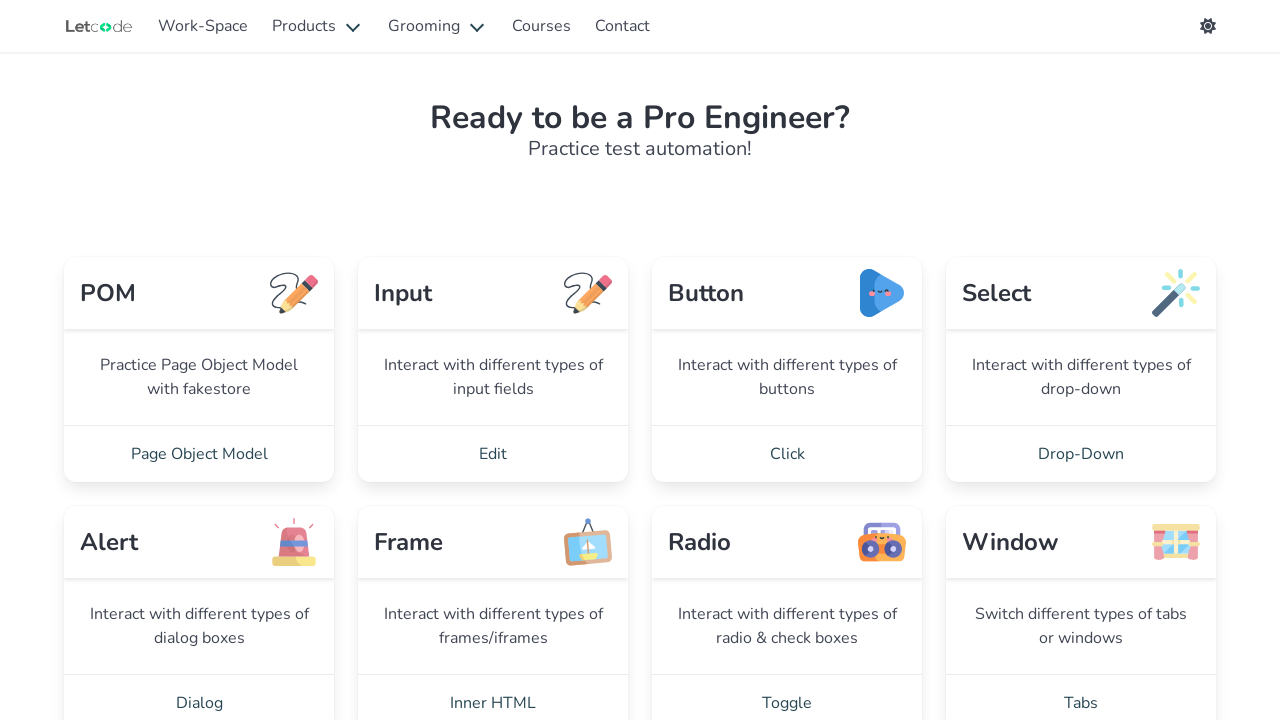

Successfully navigated to test page at https://letcode.in/test
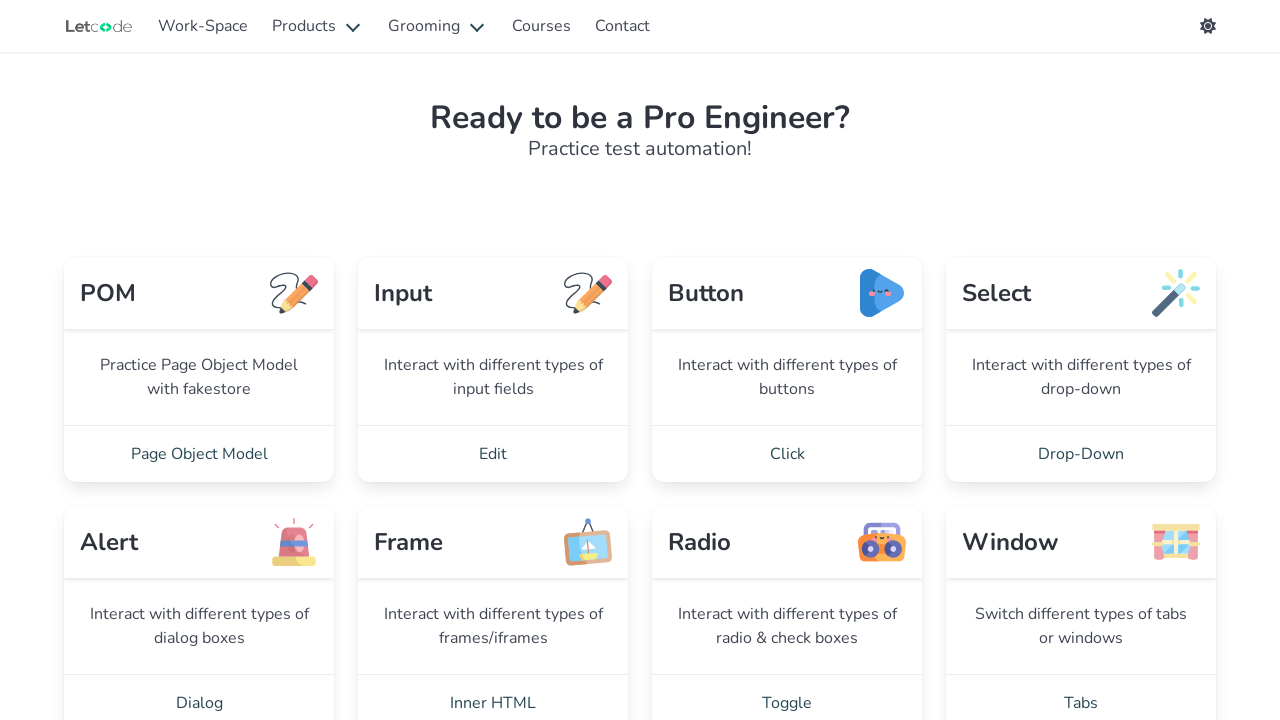

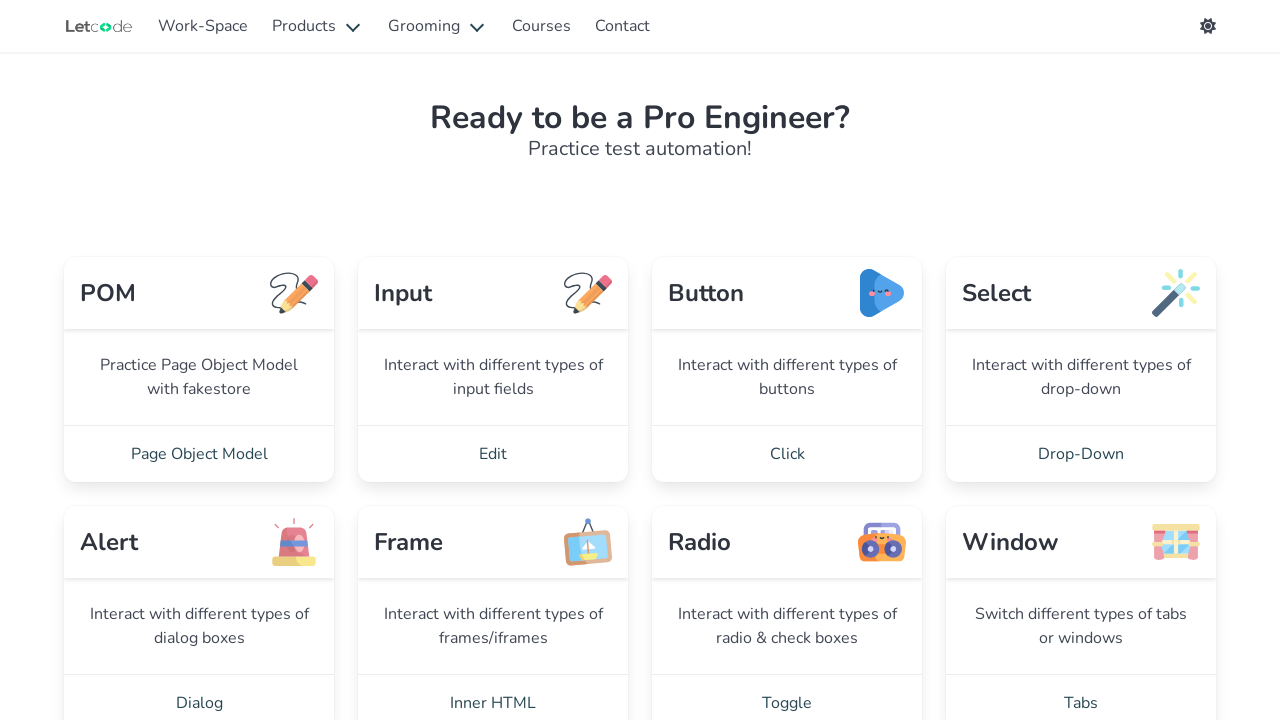